Tests synchronization by clicking a button to reveal a checkbox and then clicking the checkbox

Starting URL: https://syntaxprojects.com/synchronization-waits.php

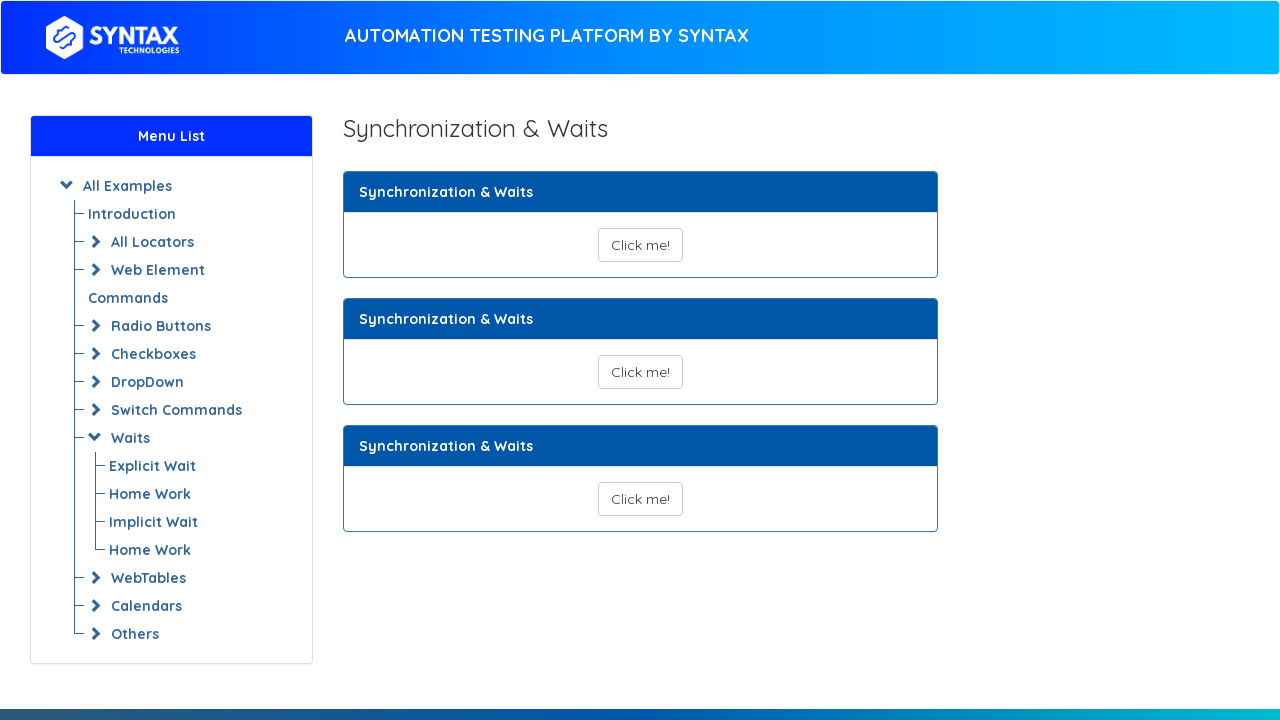

Clicked button to reveal synchronized checkbox at (640, 499) on button#show_text_synchronize_03
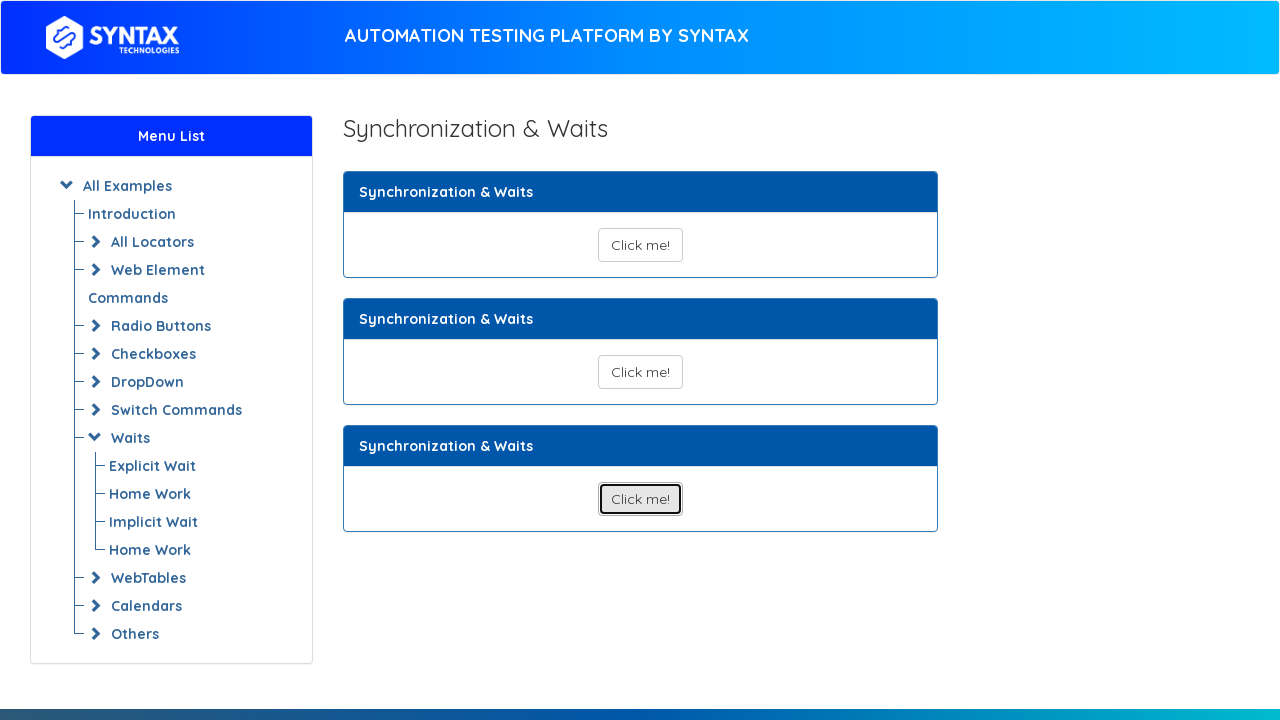

Clicked the revealed checkbox at (640, 599) on div.checkbox
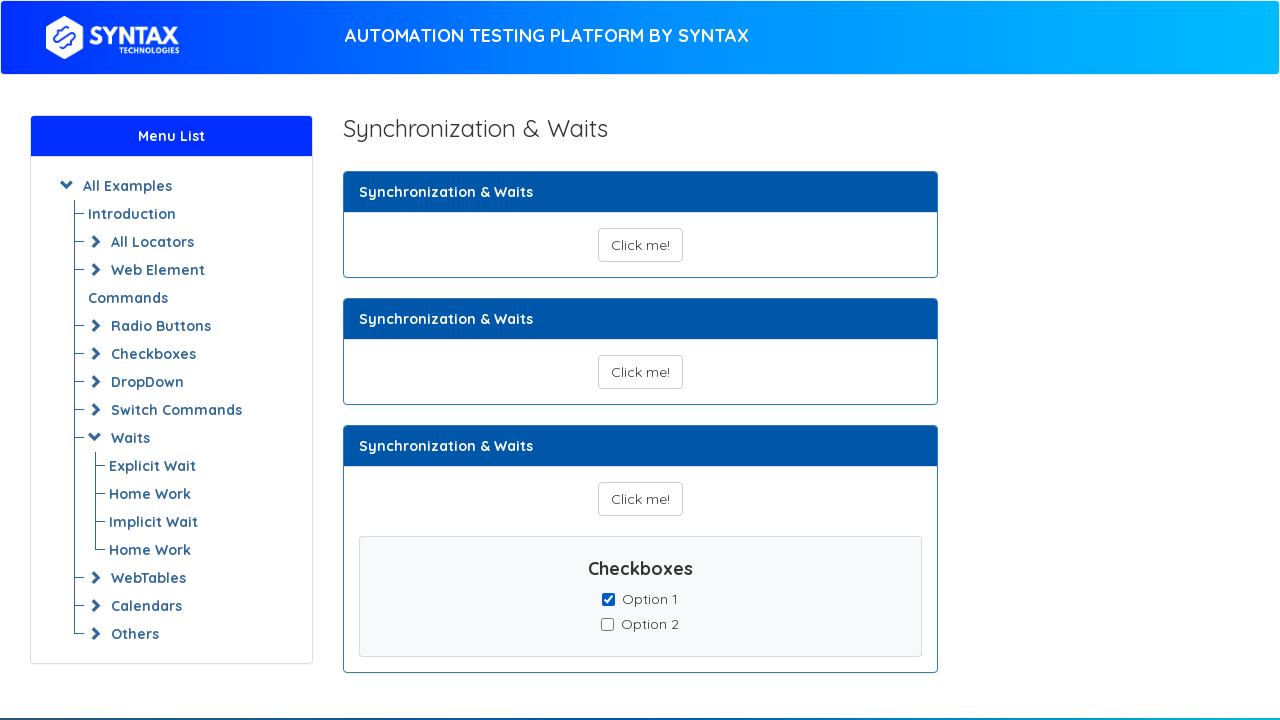

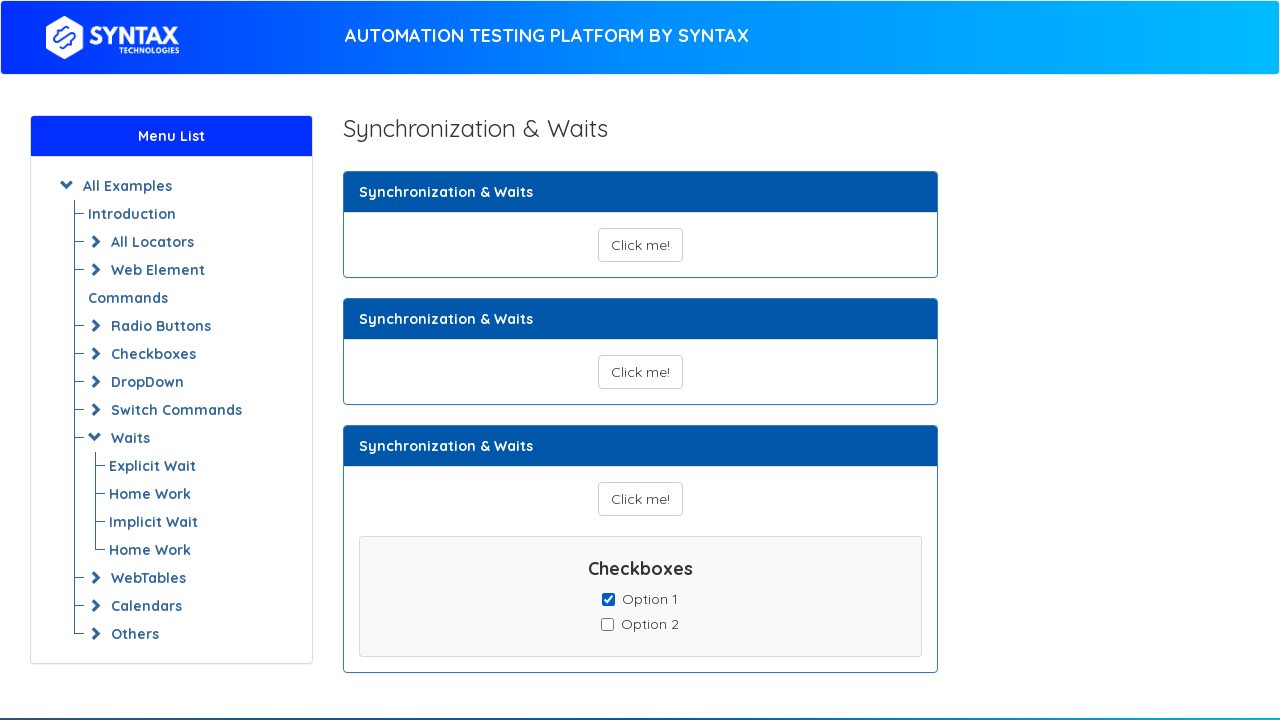